Tests that entered text is trimmed when saving edits

Starting URL: https://demo.playwright.dev/todomvc

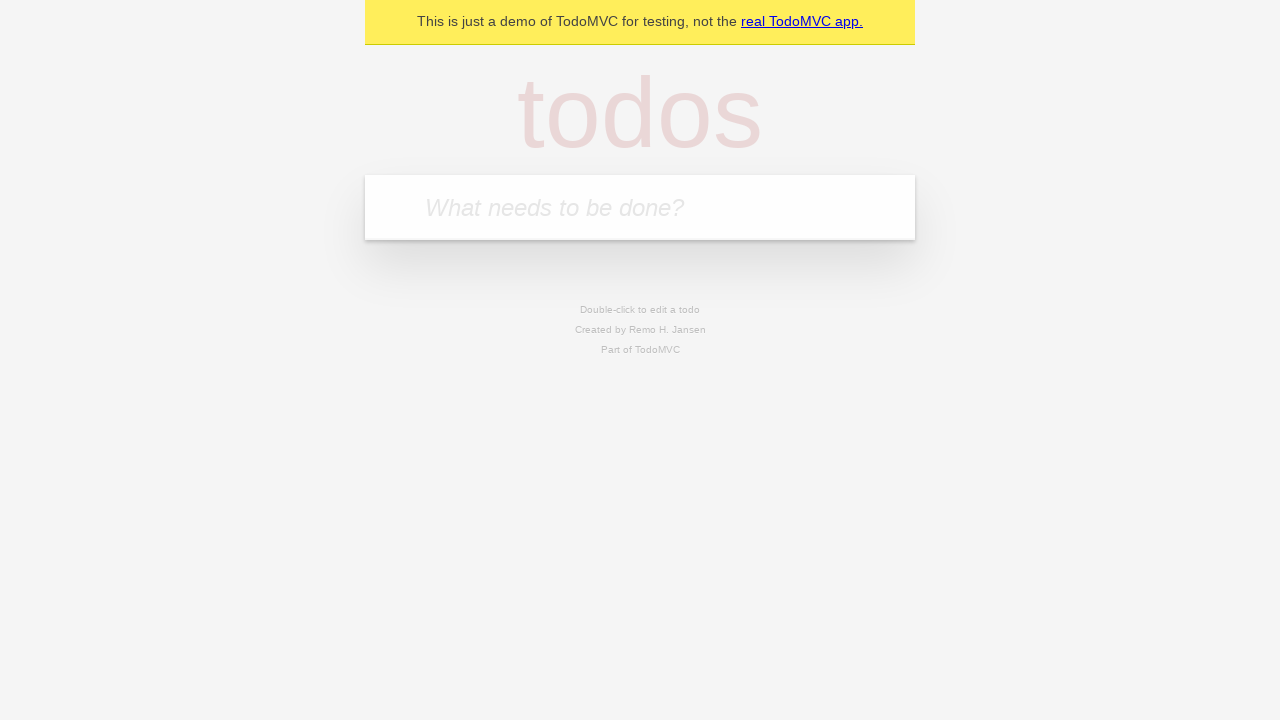

Filled todo input with 'buy some cheese' on internal:attr=[placeholder="What needs to be done?"i]
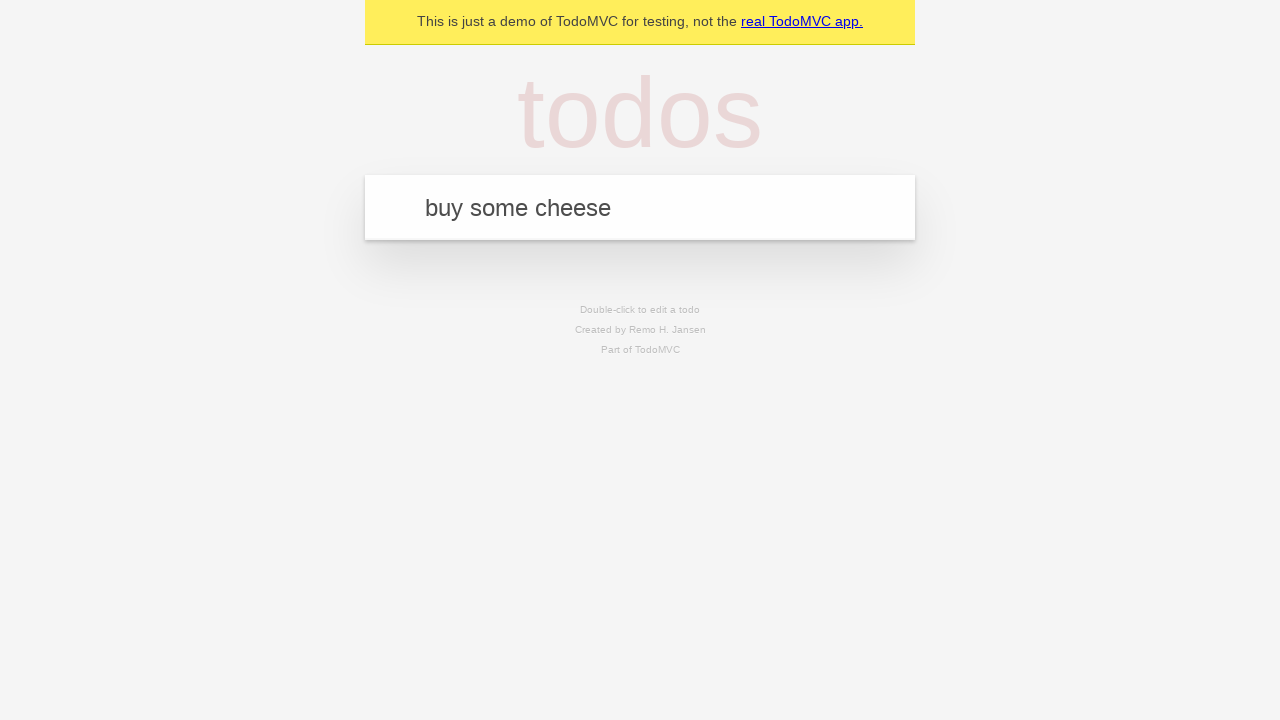

Pressed Enter to create first todo on internal:attr=[placeholder="What needs to be done?"i]
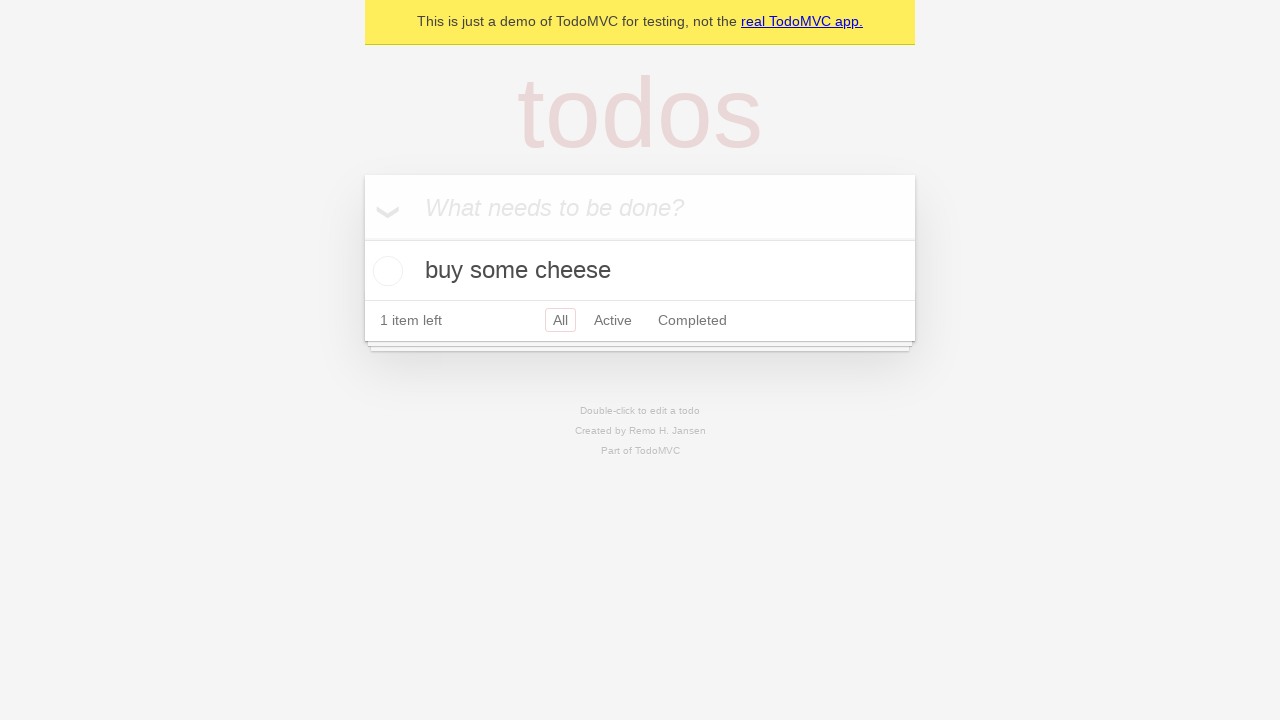

Filled todo input with 'feed the cat' on internal:attr=[placeholder="What needs to be done?"i]
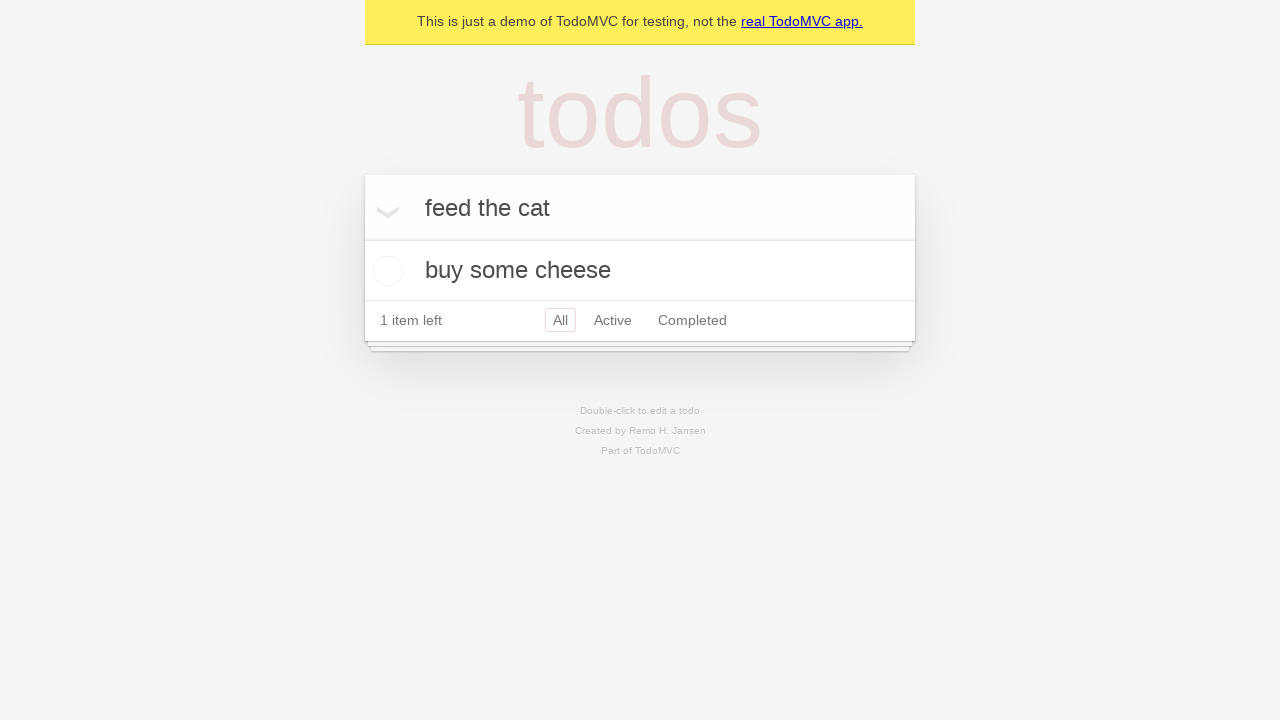

Pressed Enter to create second todo on internal:attr=[placeholder="What needs to be done?"i]
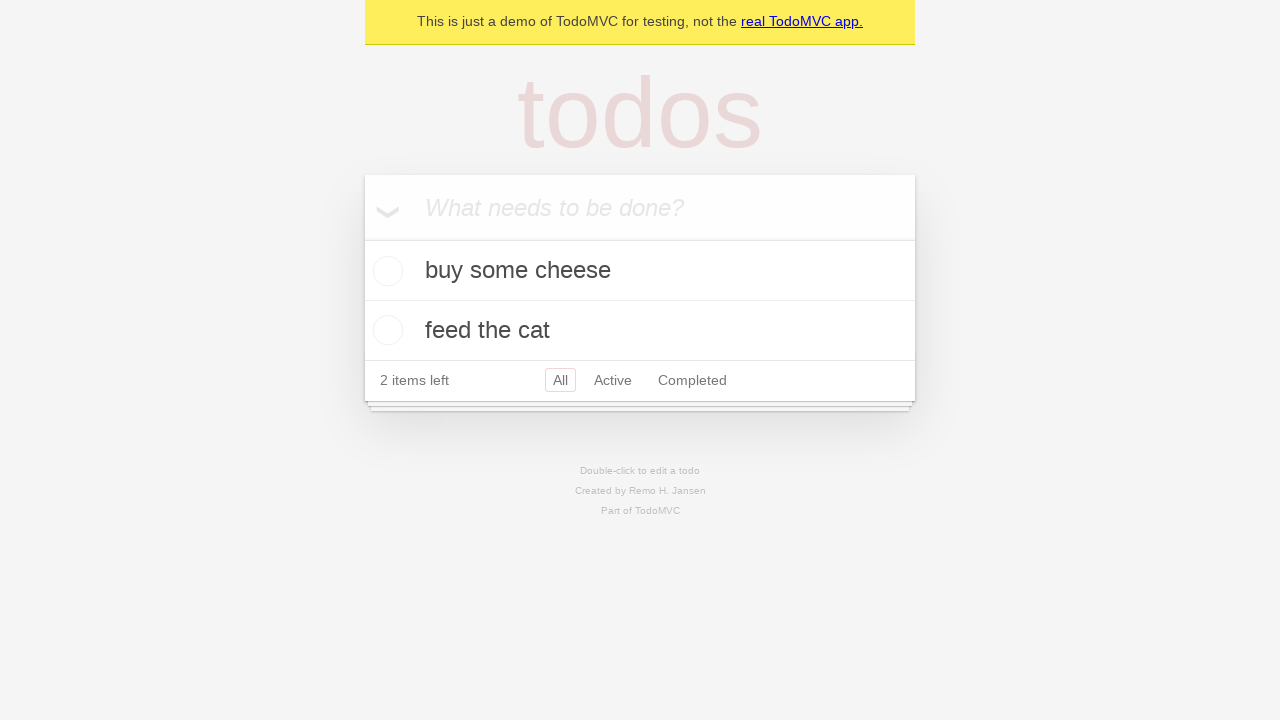

Filled todo input with 'book a doctors appointment' on internal:attr=[placeholder="What needs to be done?"i]
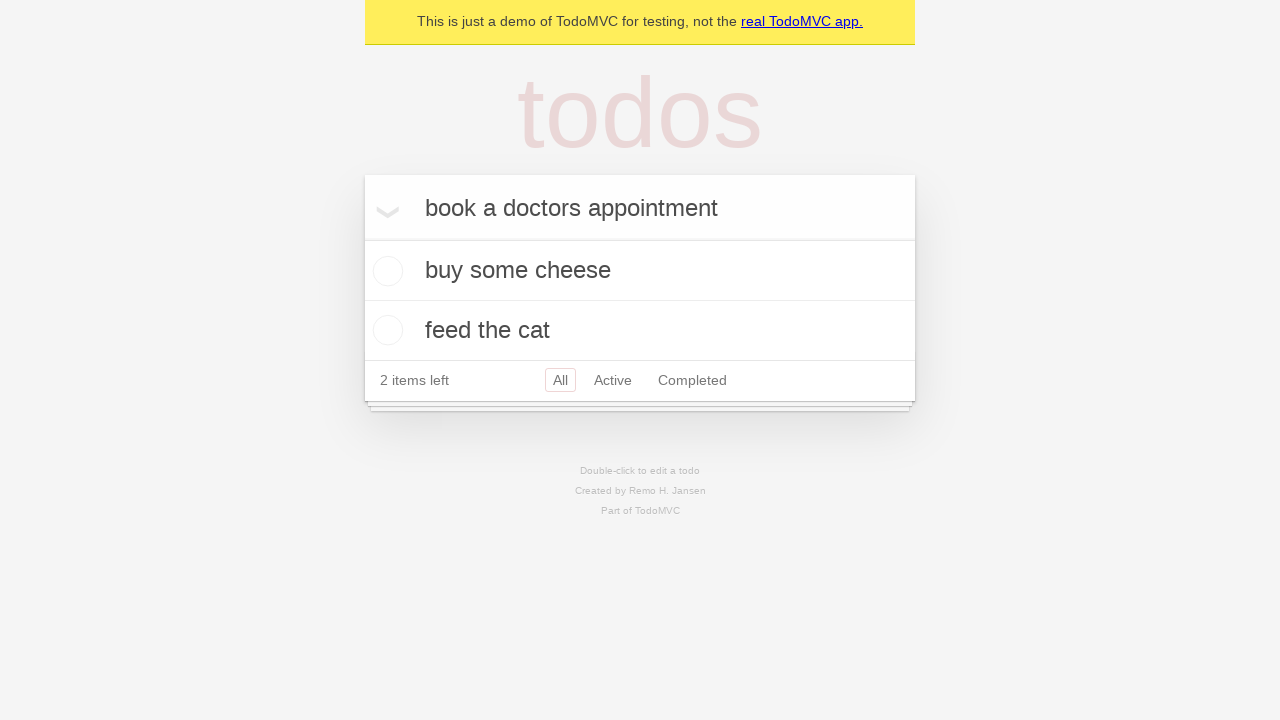

Pressed Enter to create third todo on internal:attr=[placeholder="What needs to be done?"i]
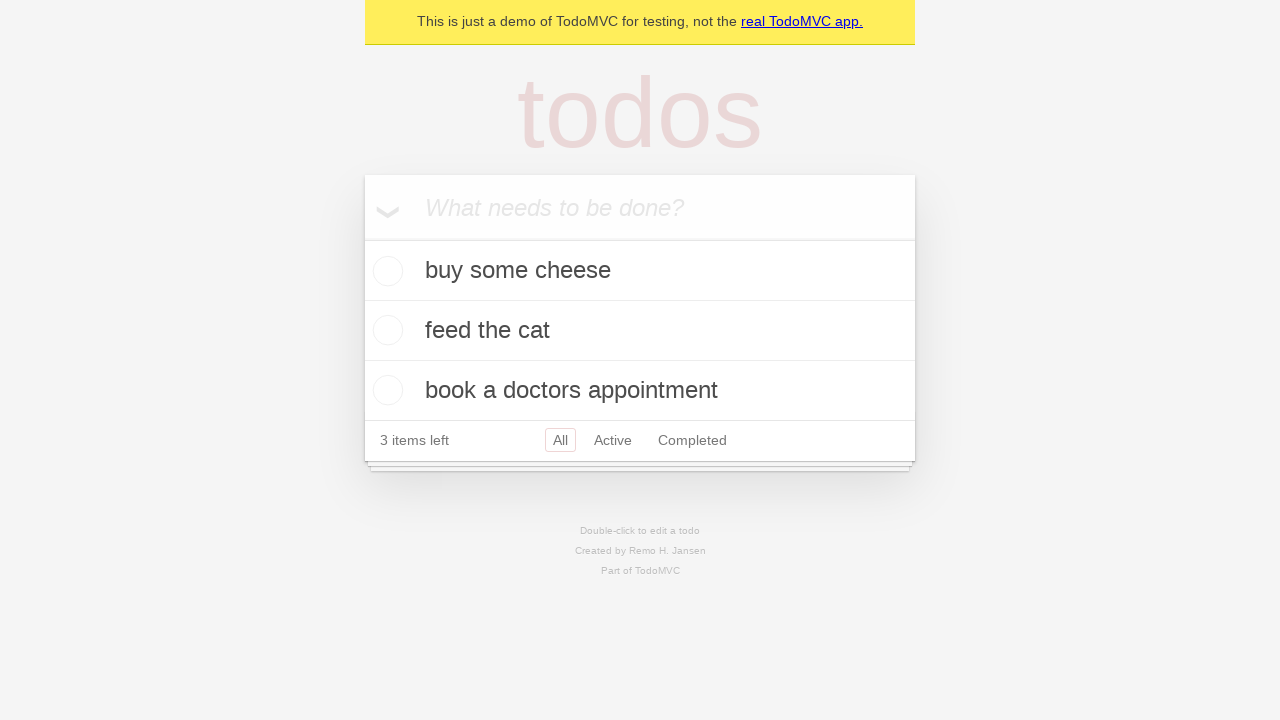

Double-clicked second todo item to enter edit mode at (640, 331) on internal:testid=[data-testid="todo-item"s] >> nth=1
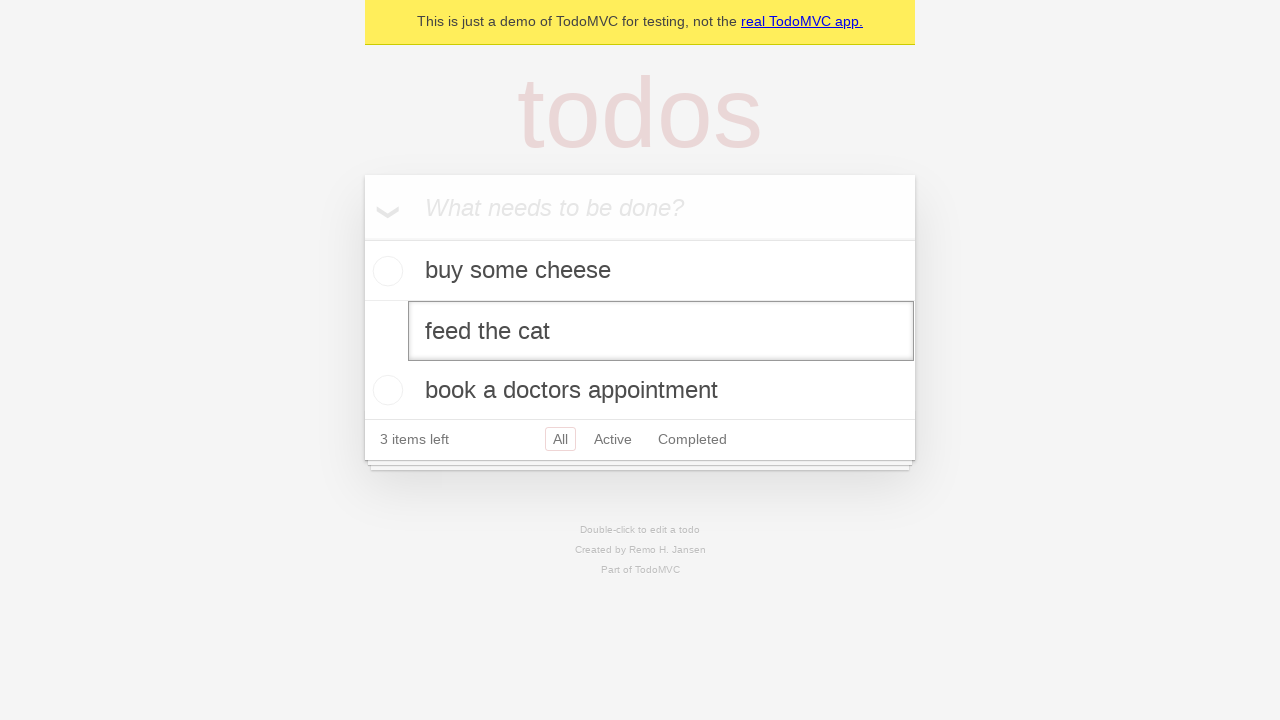

Filled edit textbox with text containing leading and trailing whitespace on internal:testid=[data-testid="todo-item"s] >> nth=1 >> internal:role=textbox[nam
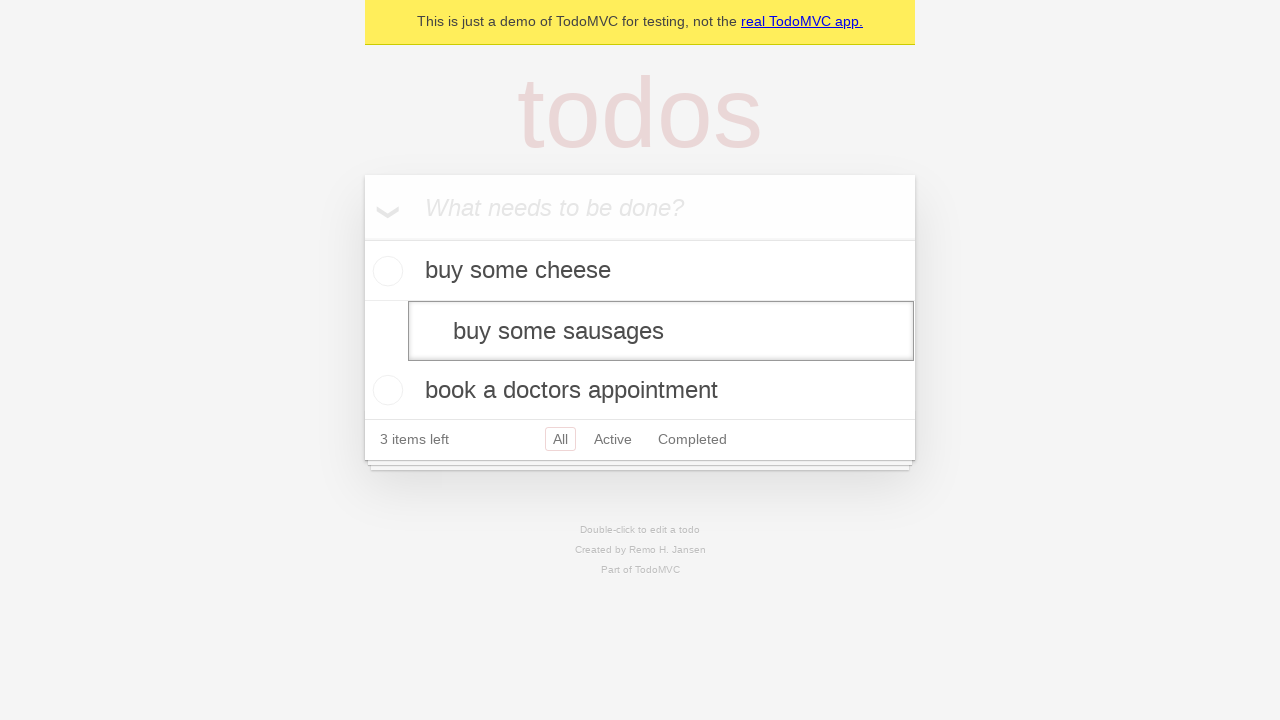

Pressed Enter to save edited todo - text should be trimmed on internal:testid=[data-testid="todo-item"s] >> nth=1 >> internal:role=textbox[nam
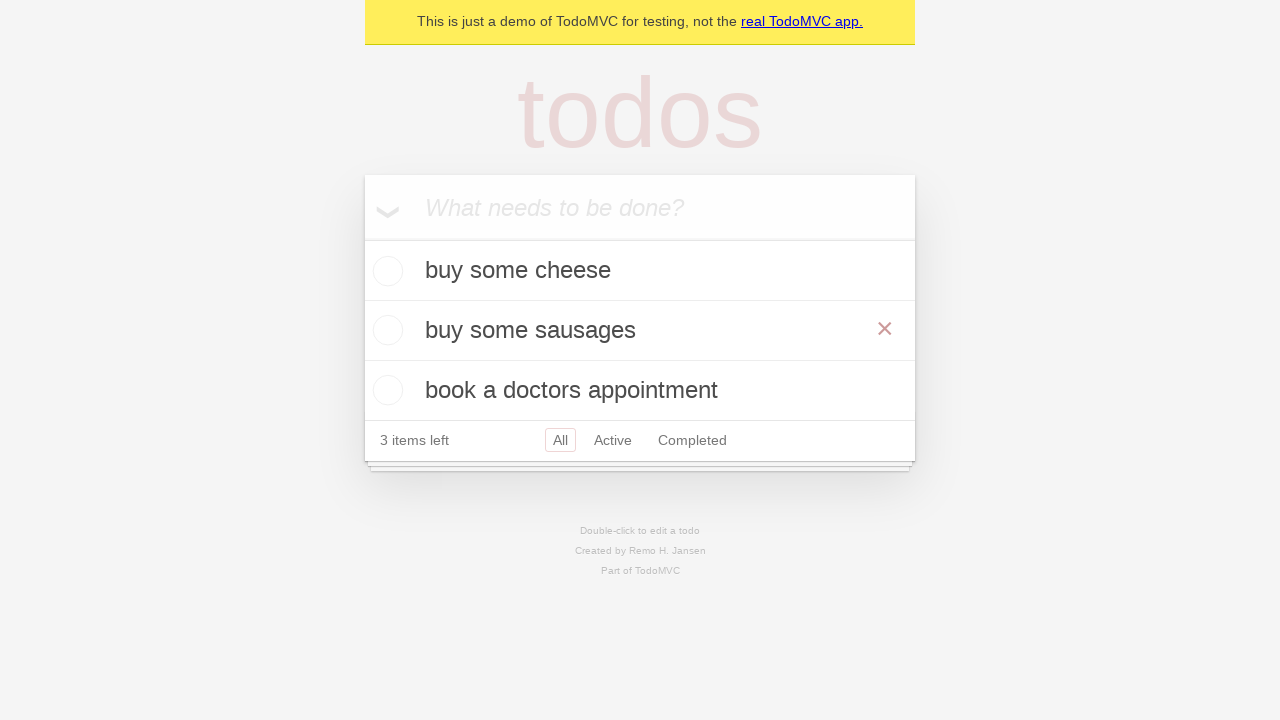

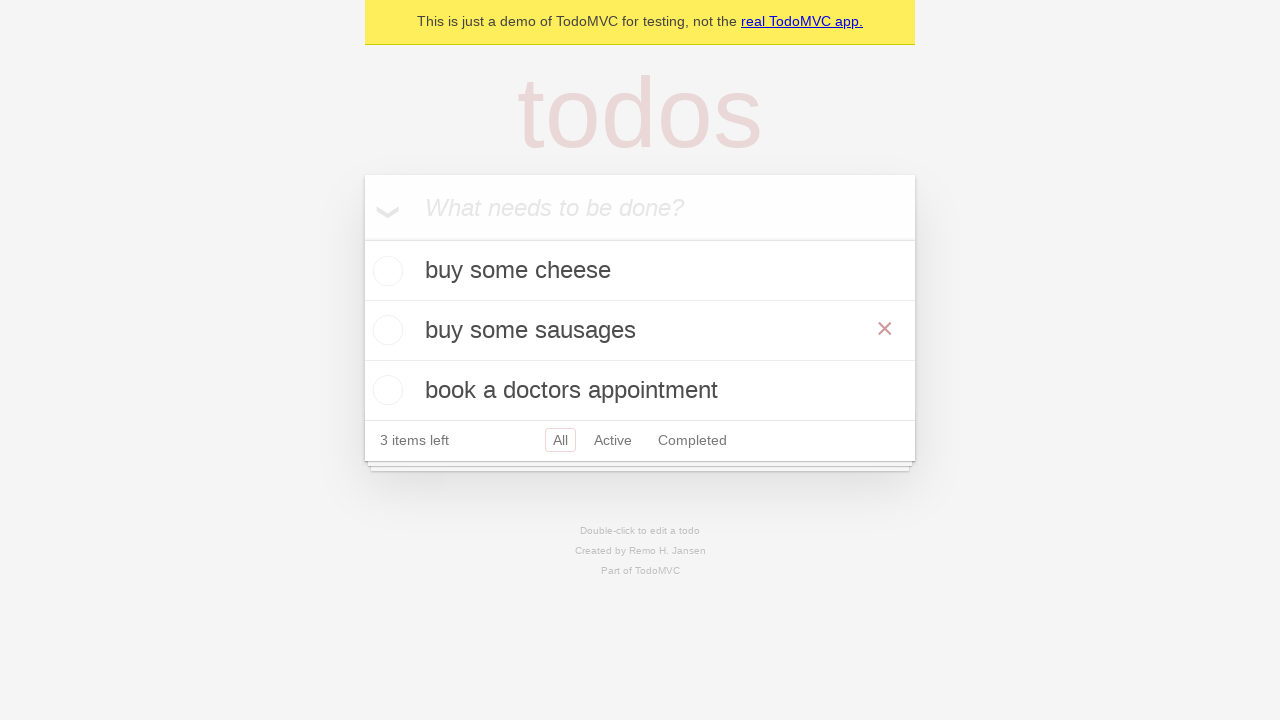